Tests select dropdown by selecting a color option from the old style dropdown

Starting URL: https://demoqa.com/

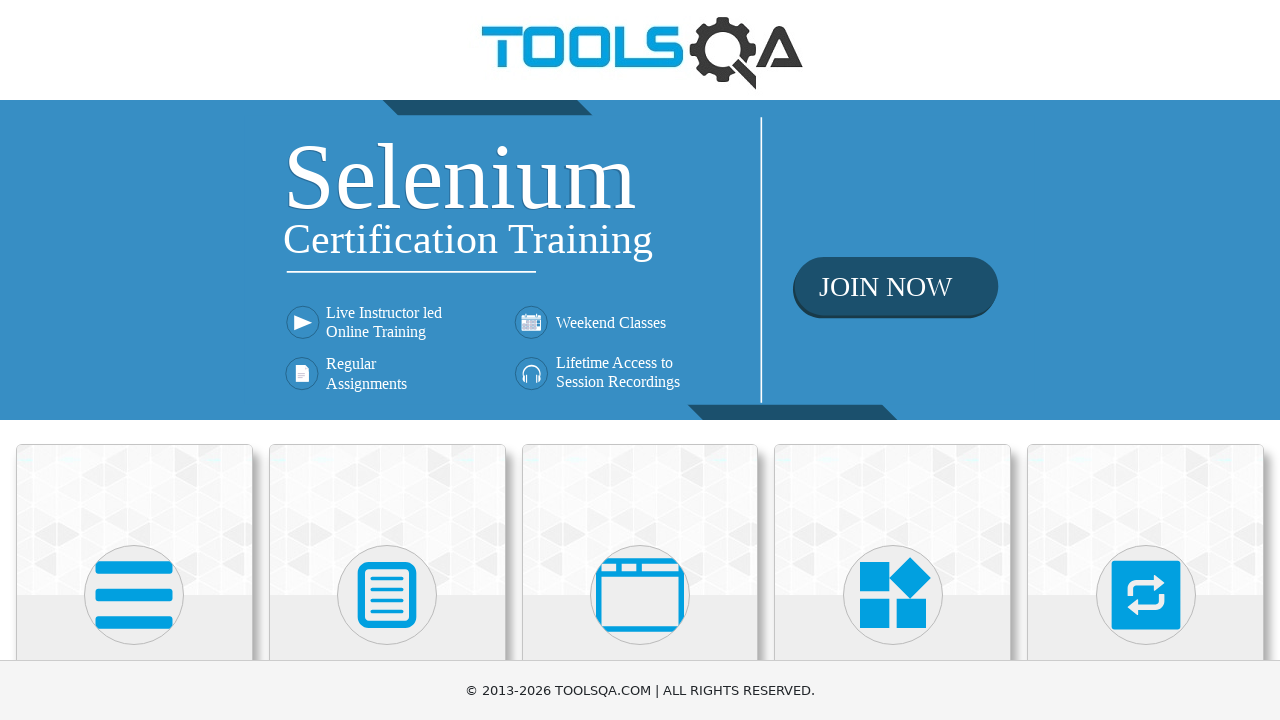

Clicked on Widgets card at (893, 520) on (//div[@class="card mt-4 top-card"])[4]
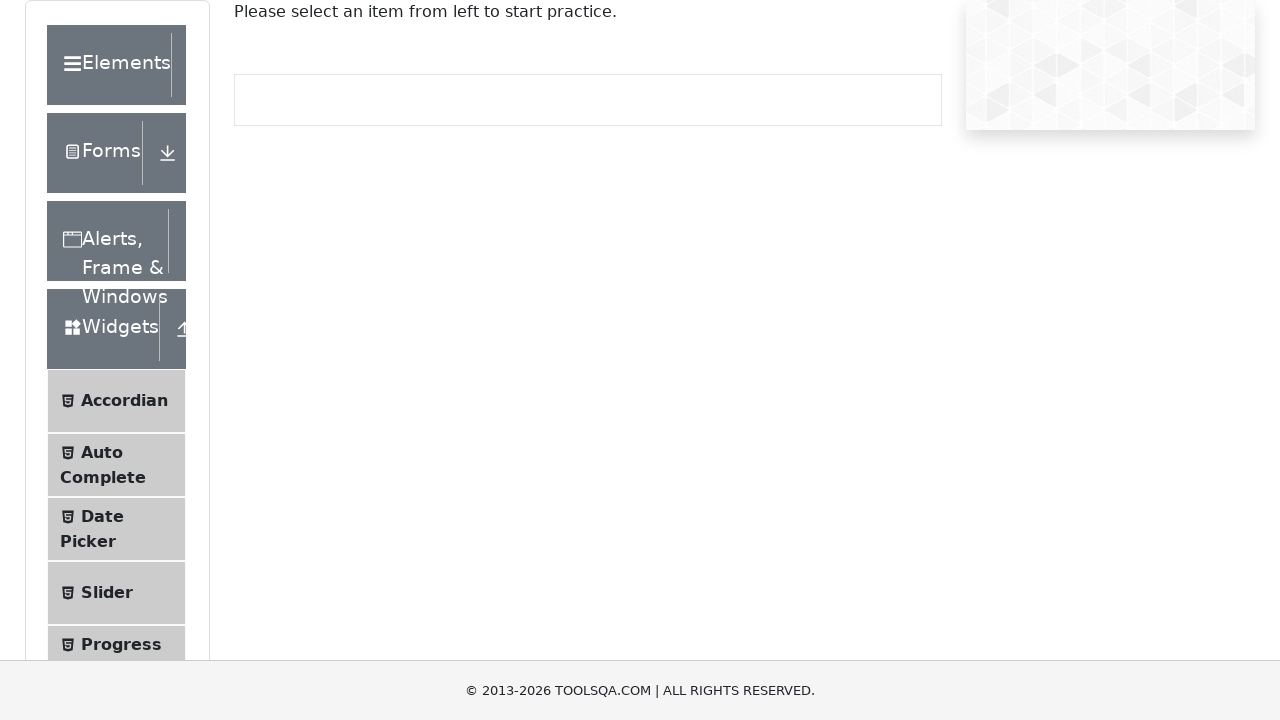

Clicked on Select Menu option at (109, 374) on xpath=//span[text()='Select Menu']
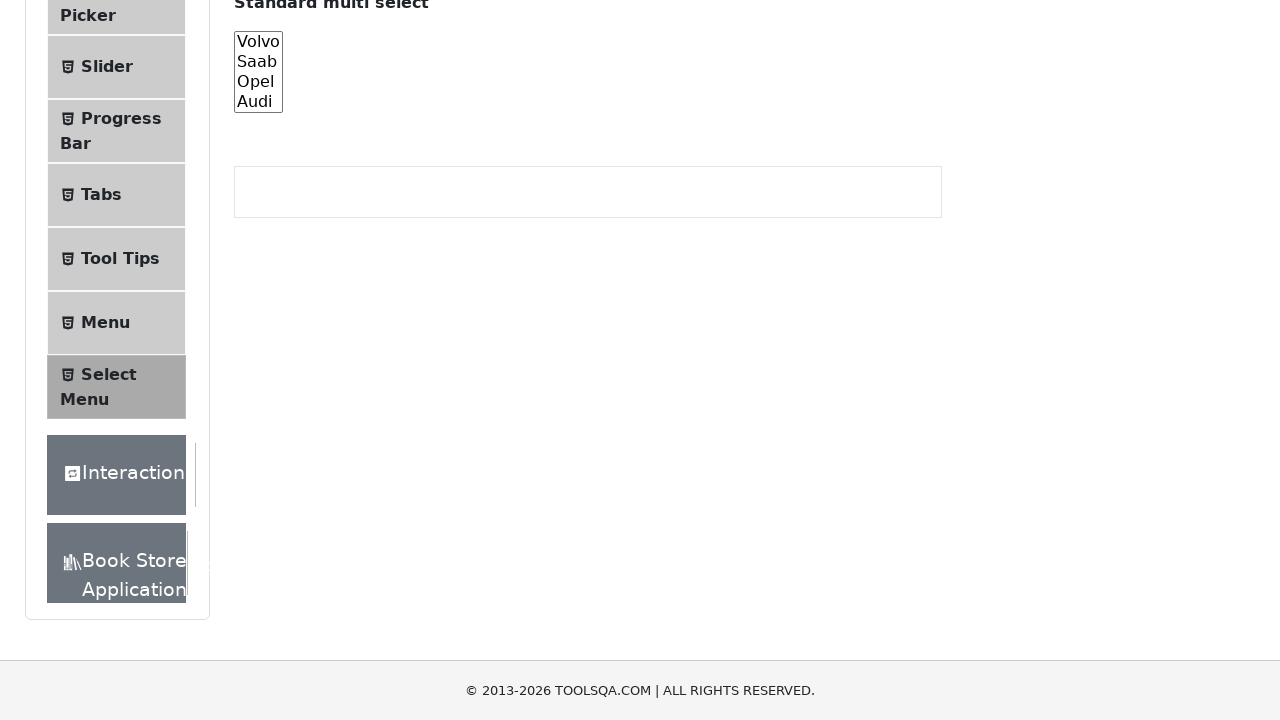

Selected 'red' color from the old style dropdown menu on #oldSelectMenu
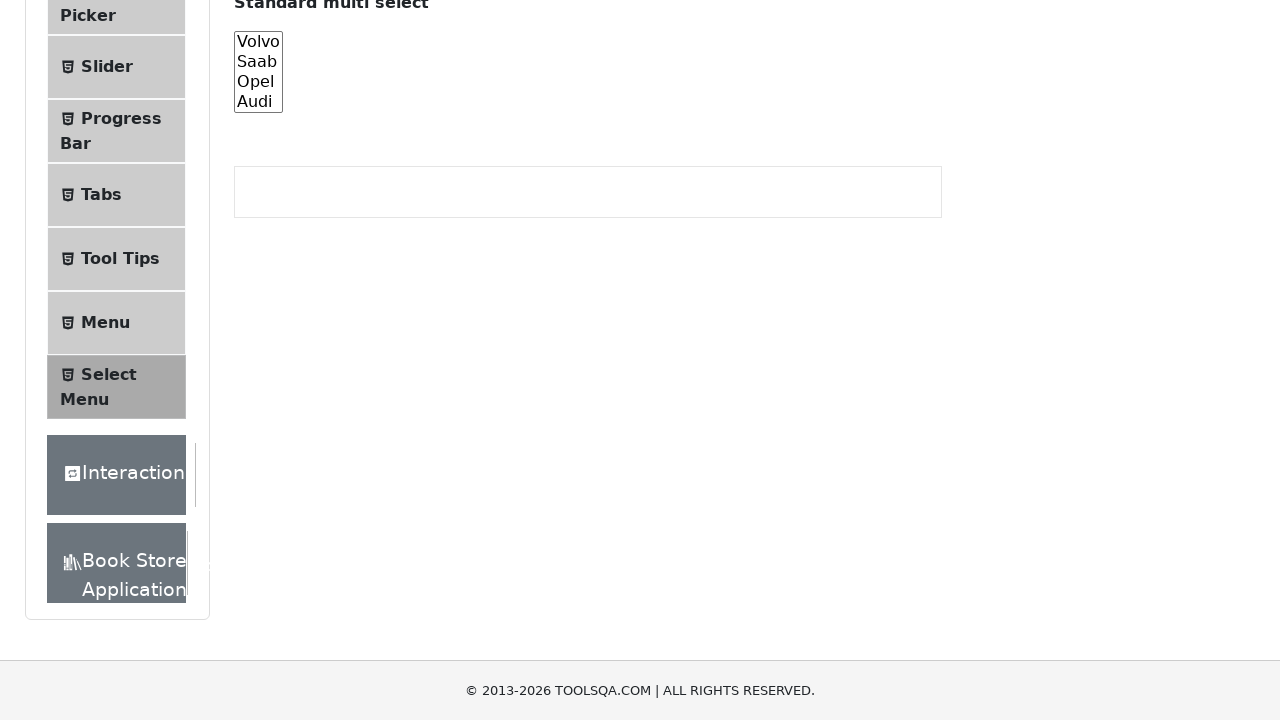

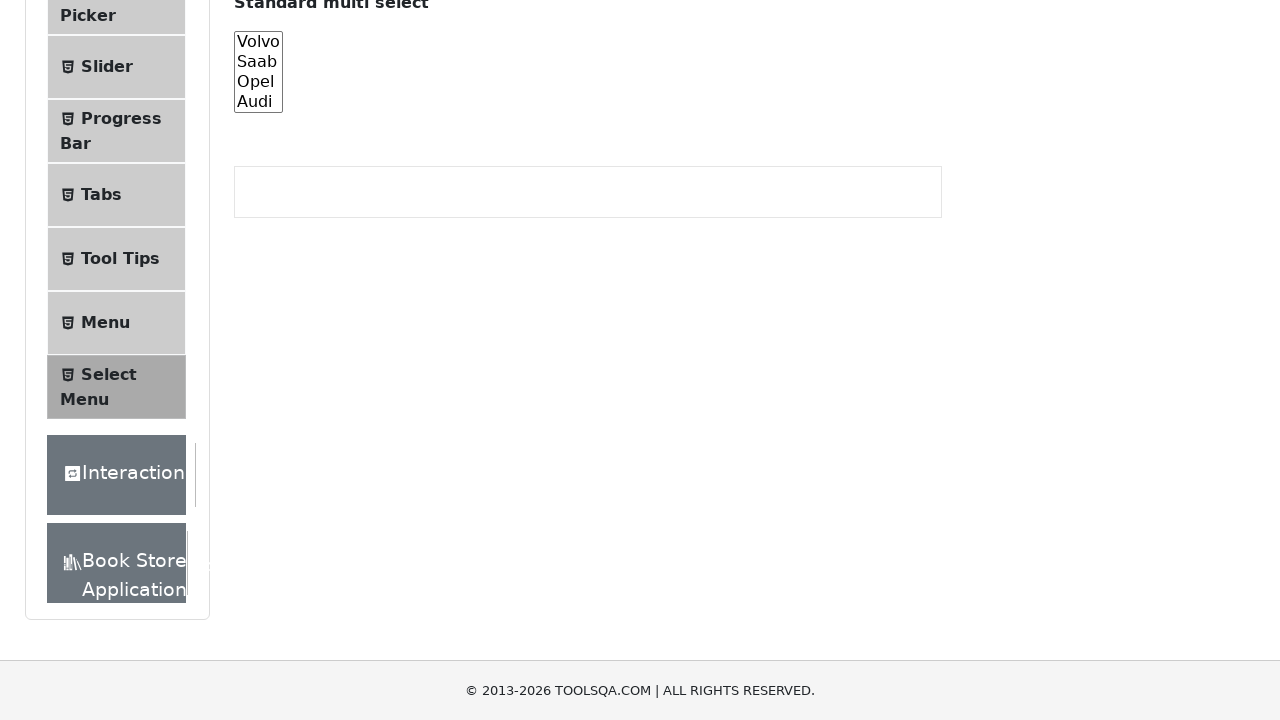